Tests clicking a button and verifying a success message appears

Starting URL: https://demoqa.com/buttons

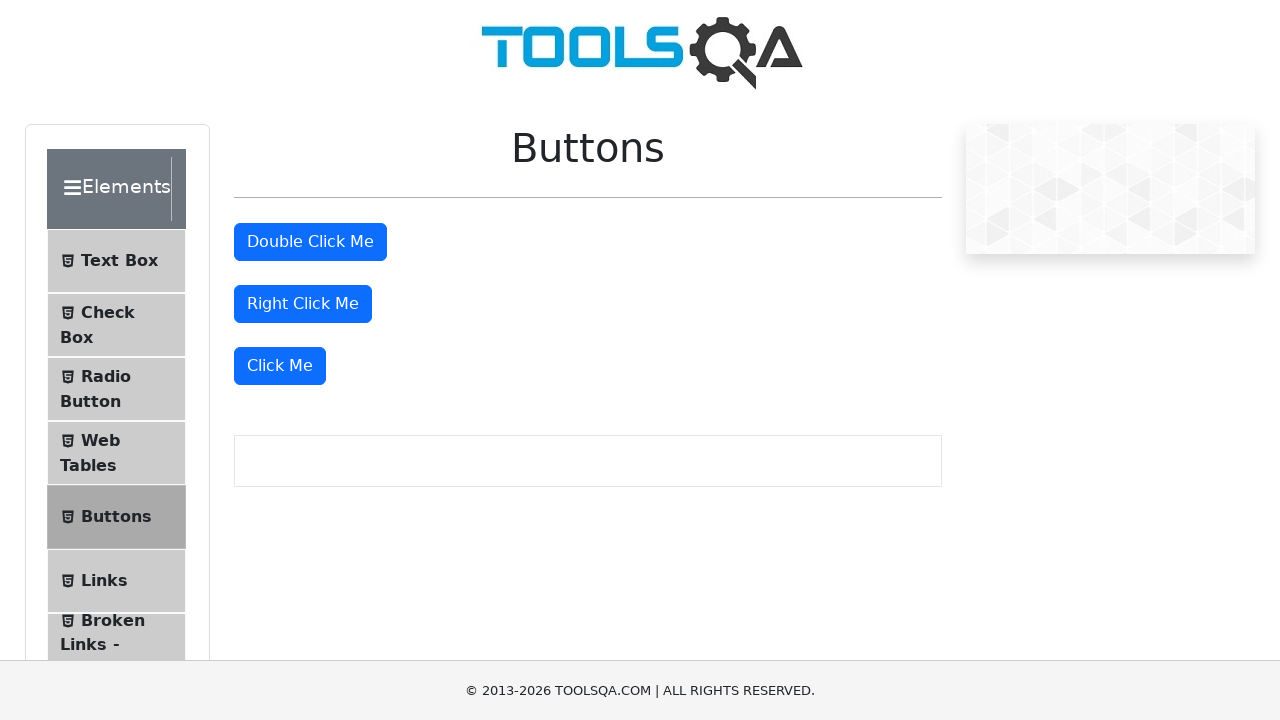

Clicked the 'Click Me' button for dynamic click test at (280, 366) on button:has-text('Click Me'):not(:has-text('Double')):not(:has-text('Right'))
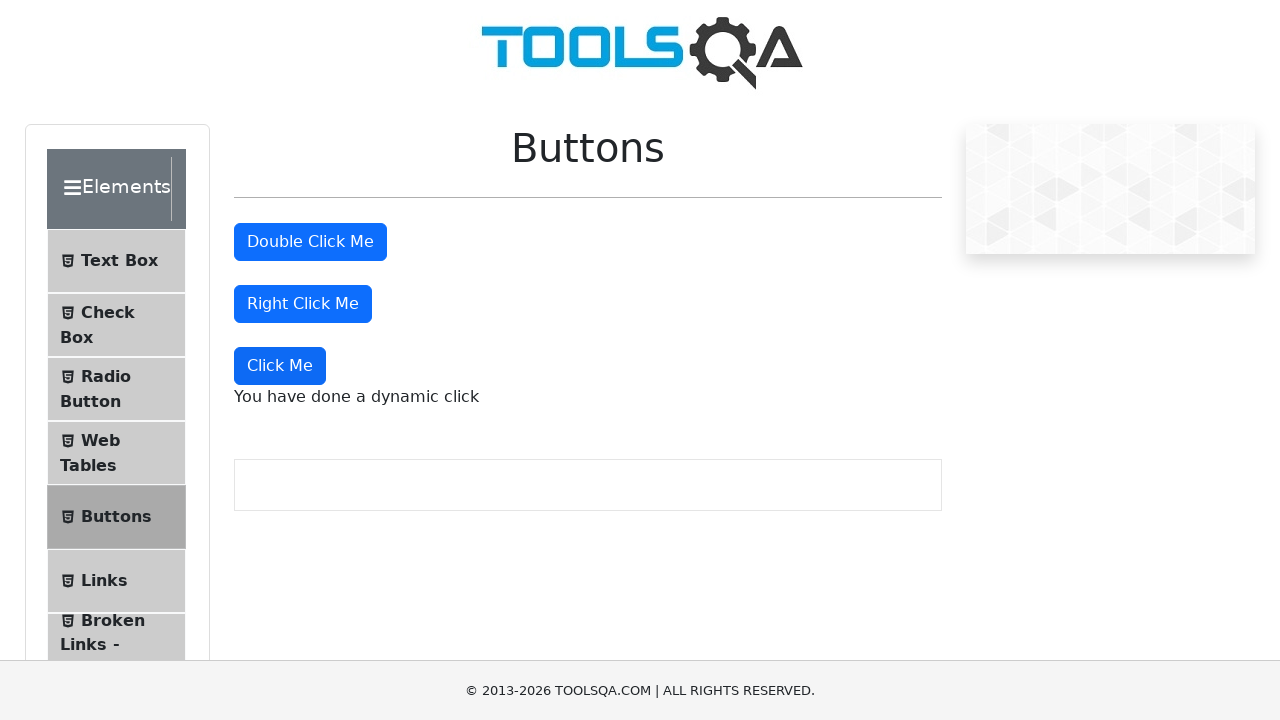

Waited for dynamic click success message to appear
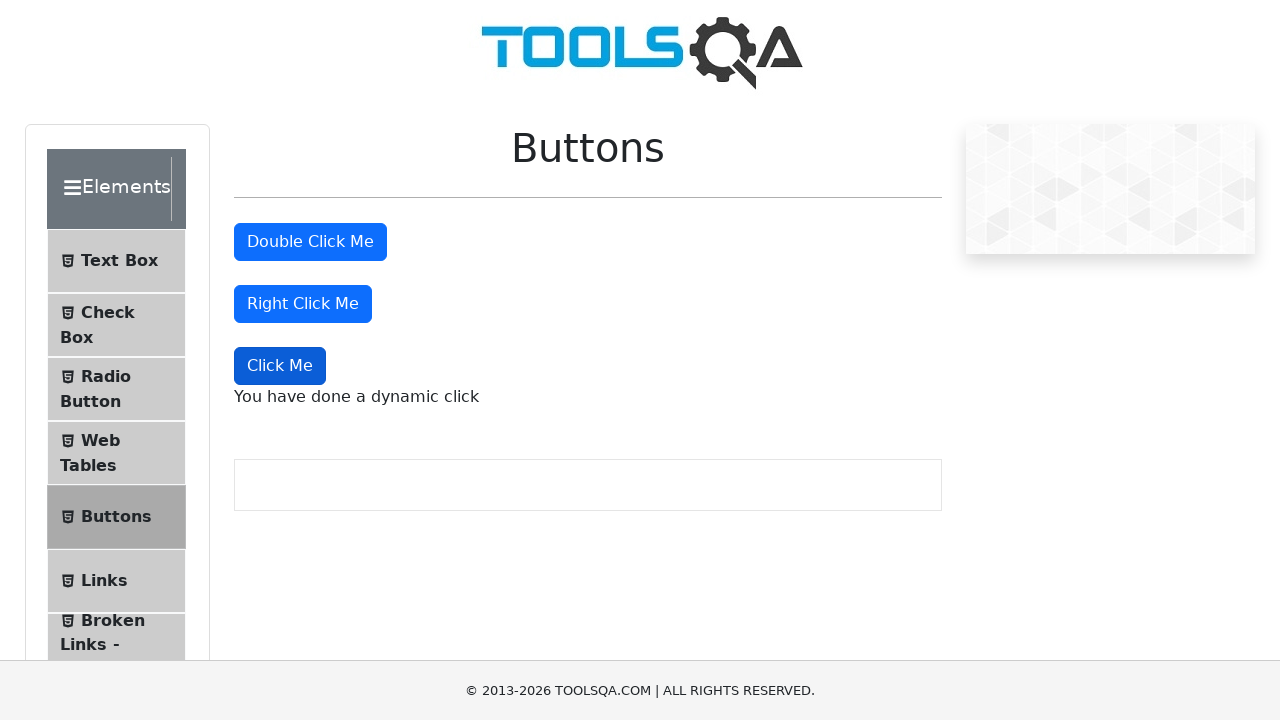

Retrieved dynamic click success message text
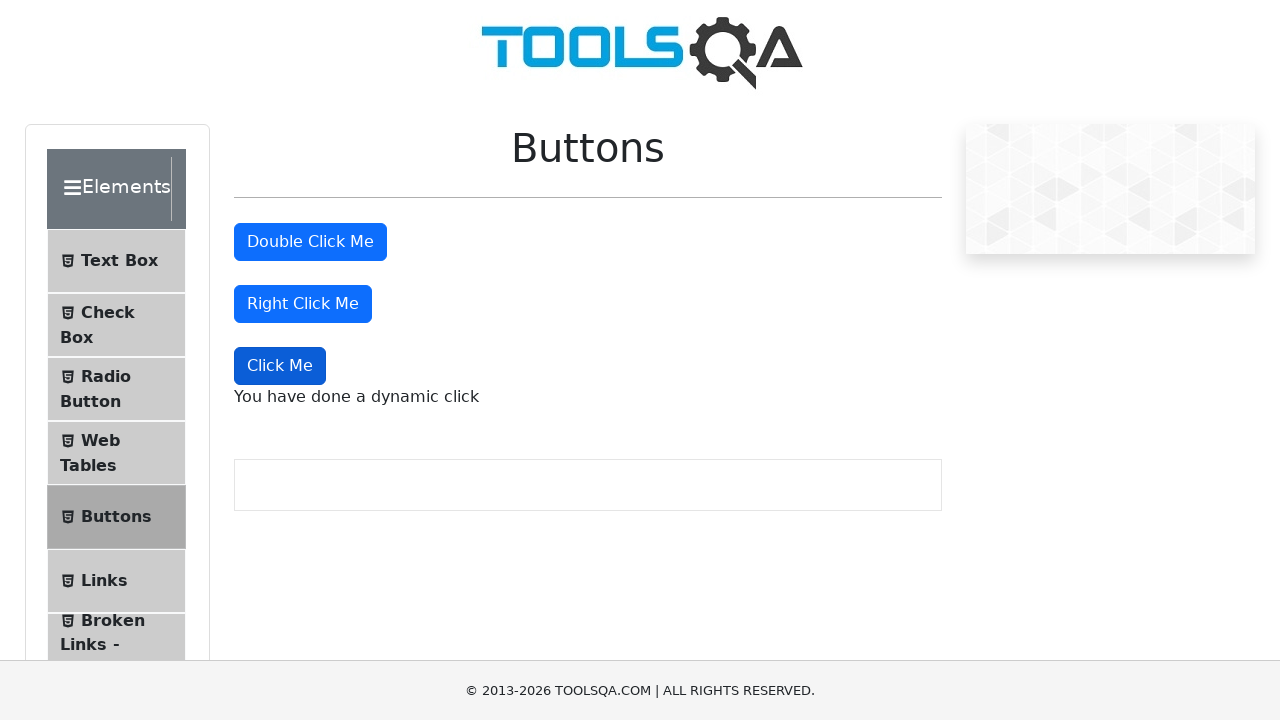

Verified success message matches expected text: 'You have done a dynamic click'
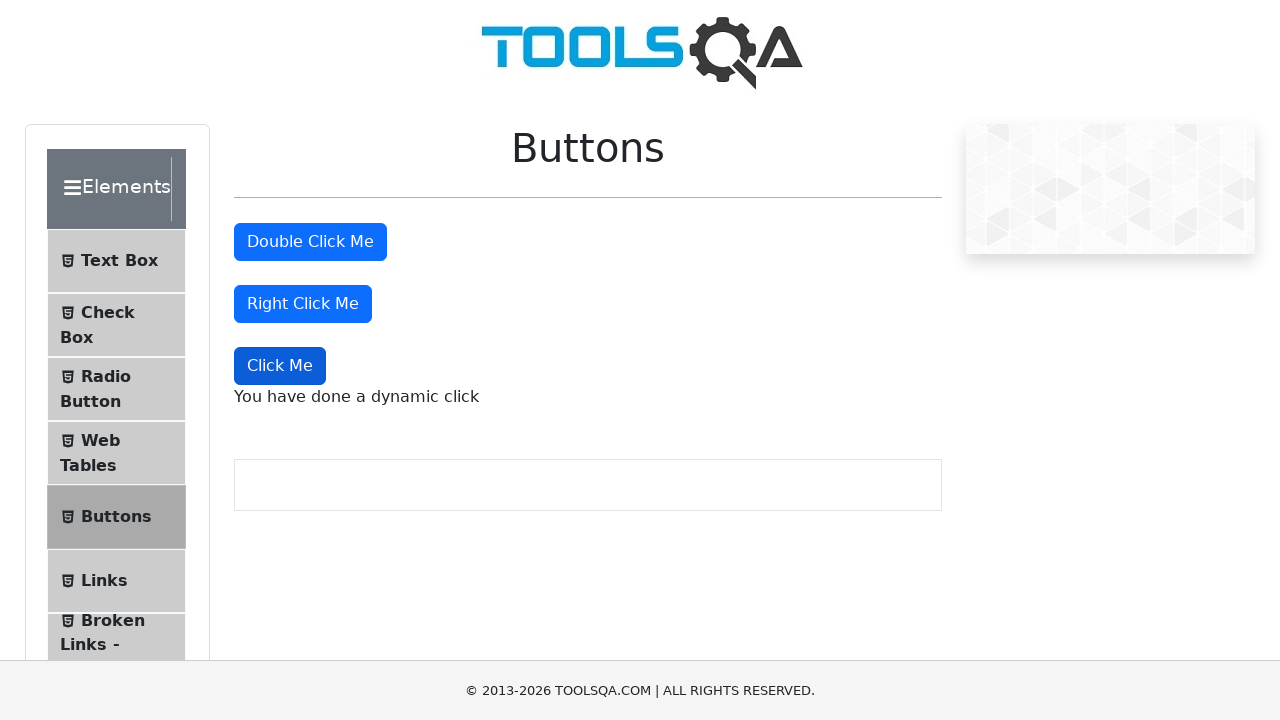

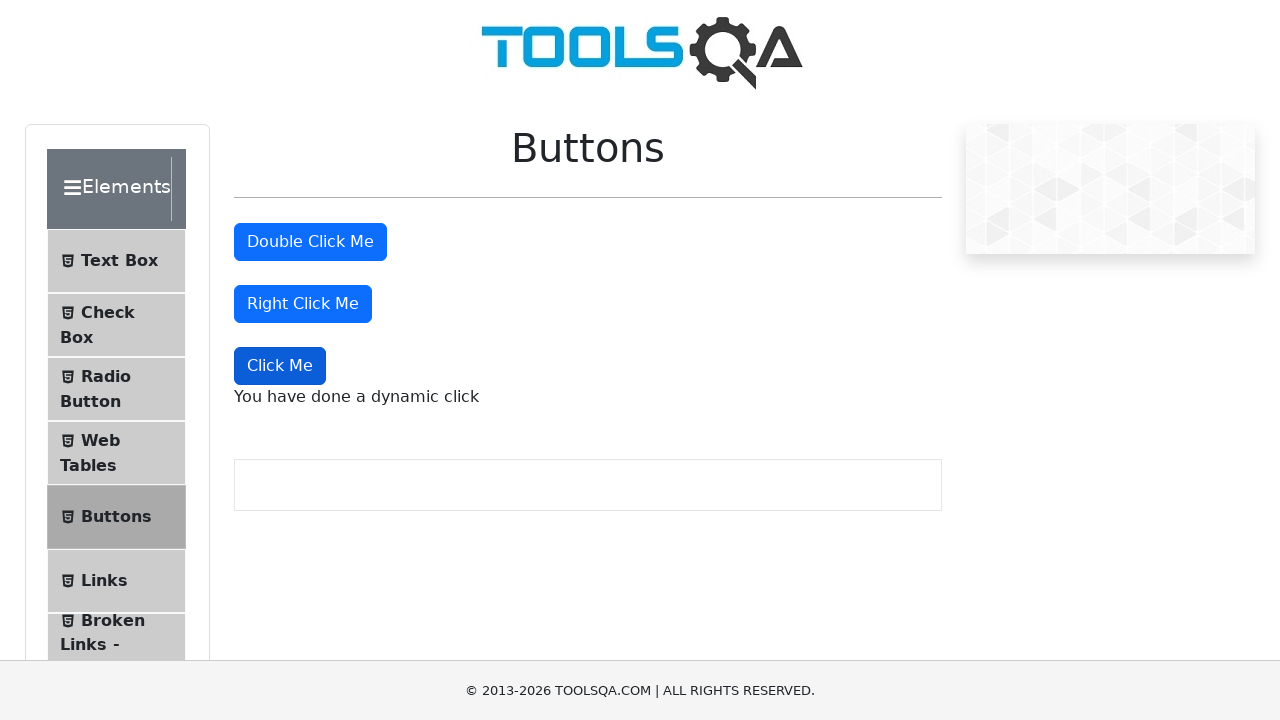